Tests a registration form by filling in first name, last name, and email fields, then submitting and verifying the success message.

Starting URL: http://suninjuly.github.io/registration1.html

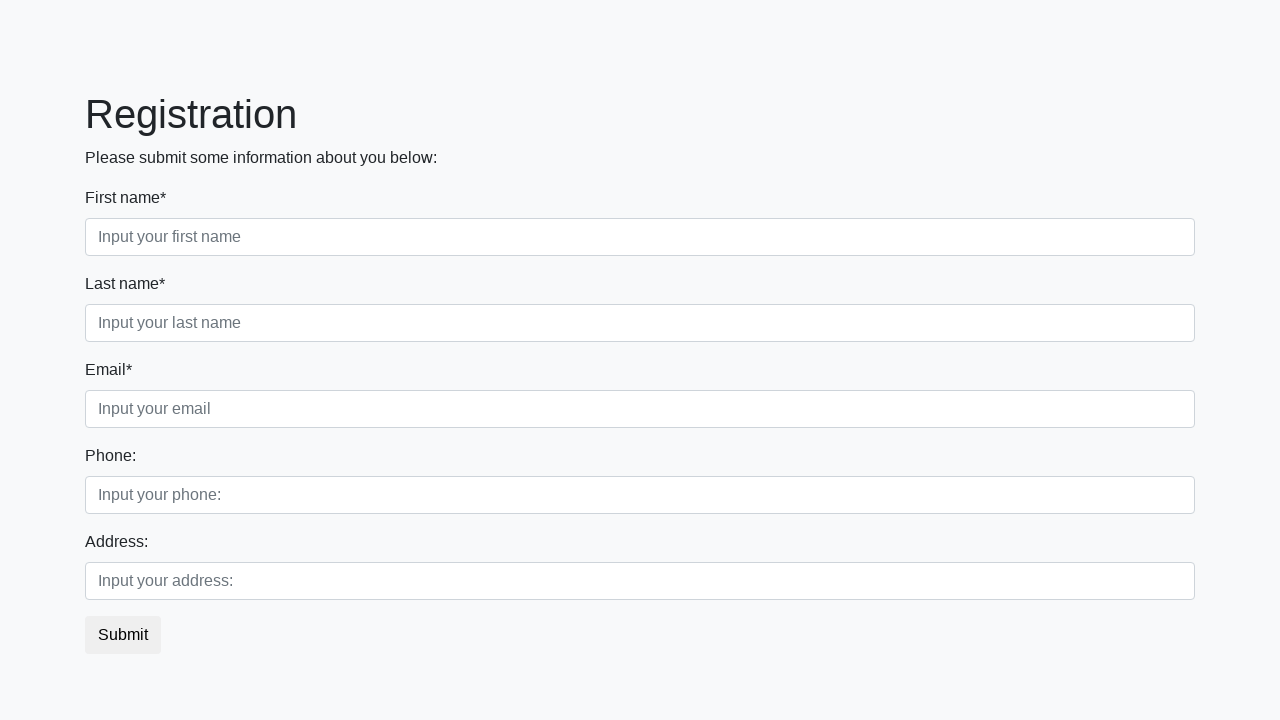

Navigated to registration form page
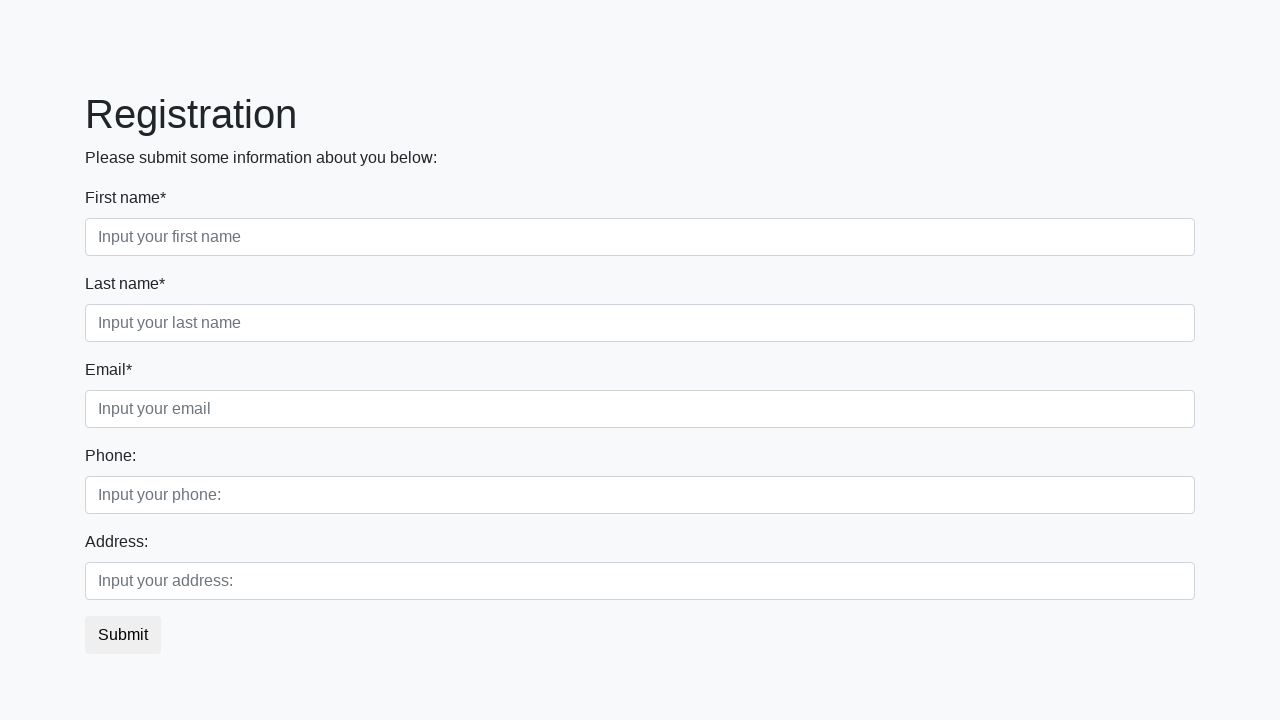

Filled first name field with 'Иван' on input[placeholder='Input your first name']
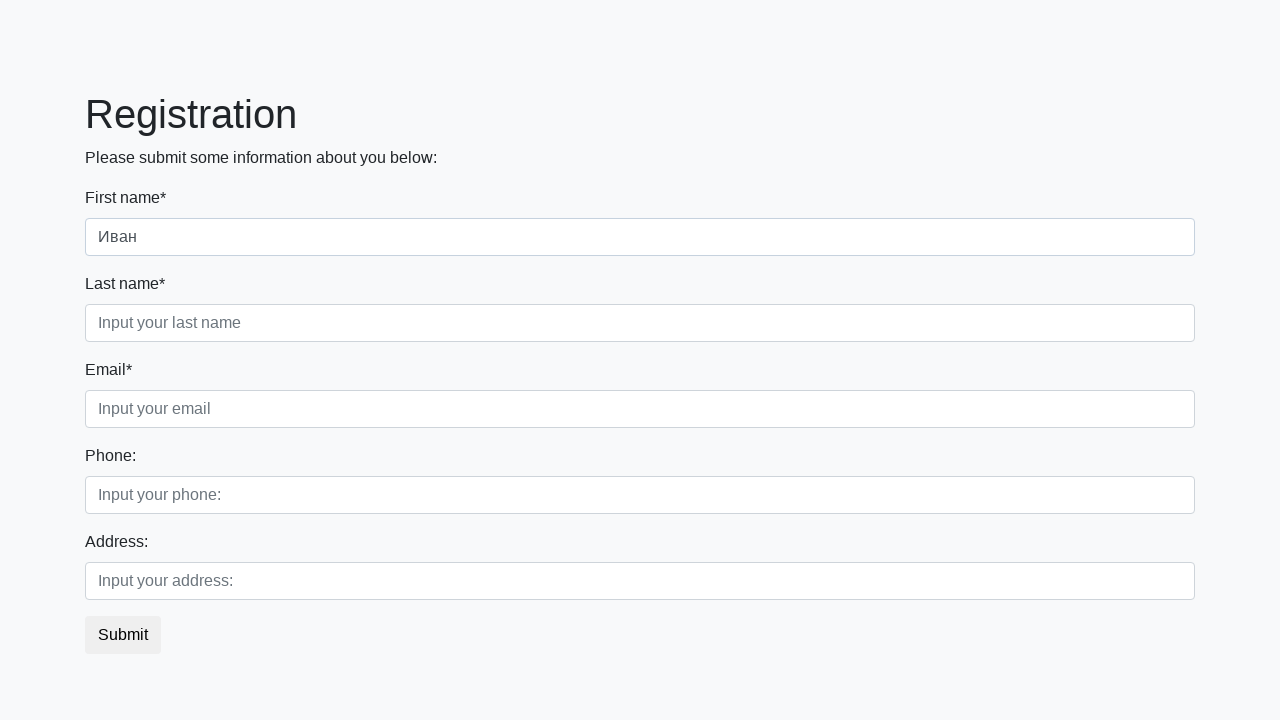

Filled last name field with 'Петров' on input[placeholder='Input your last name']
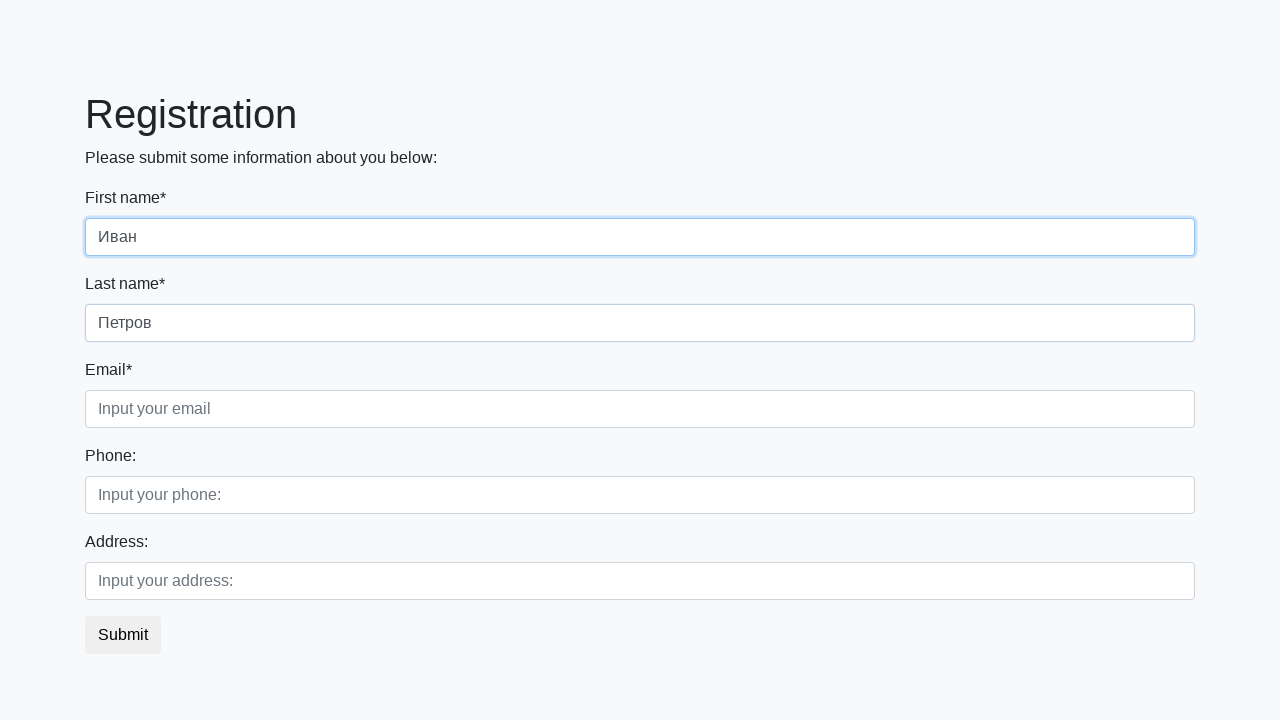

Filled email field with 'testuser@example.com' on input[placeholder='Input your email']
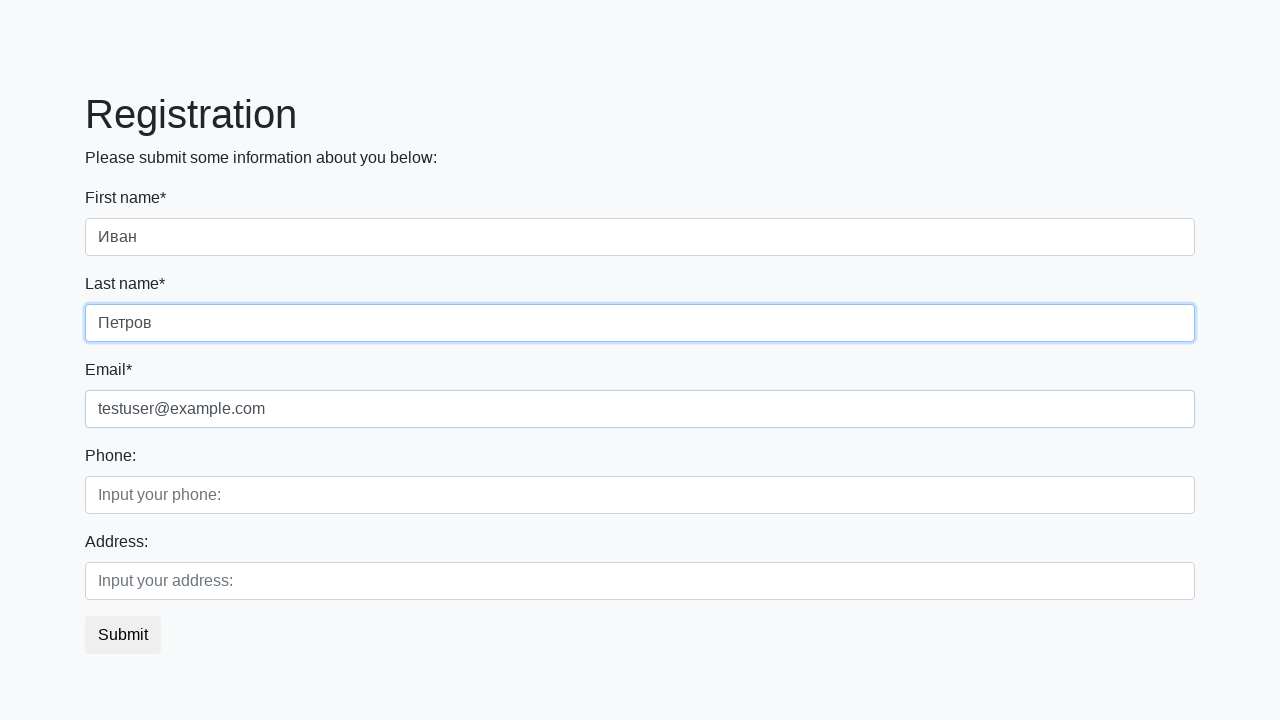

Clicked submit button to register at (123, 635) on button.btn
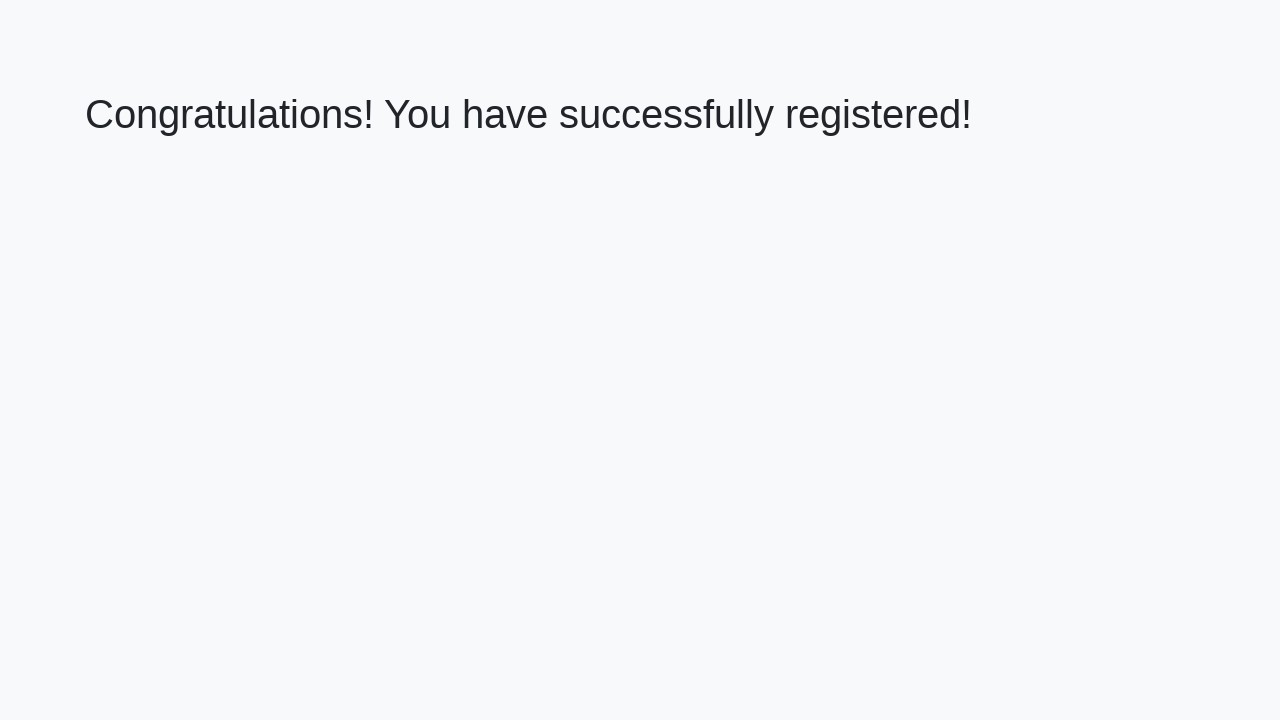

Success message appeared with h1 heading
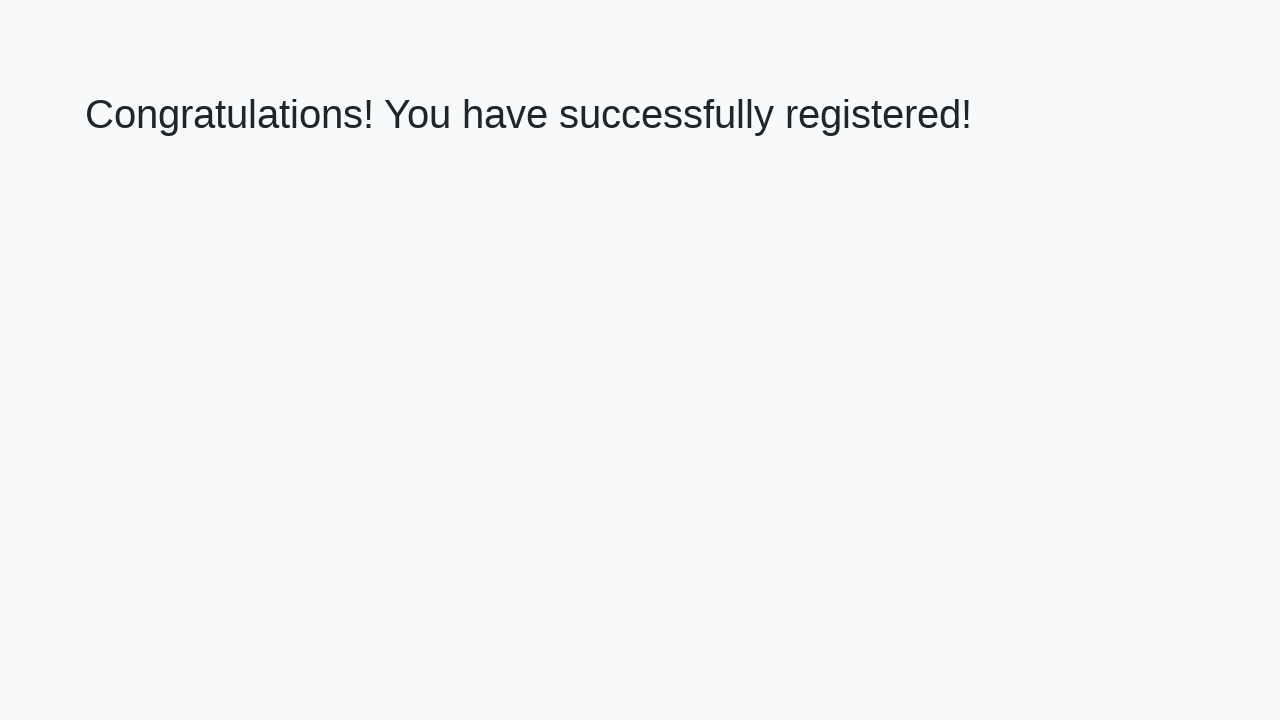

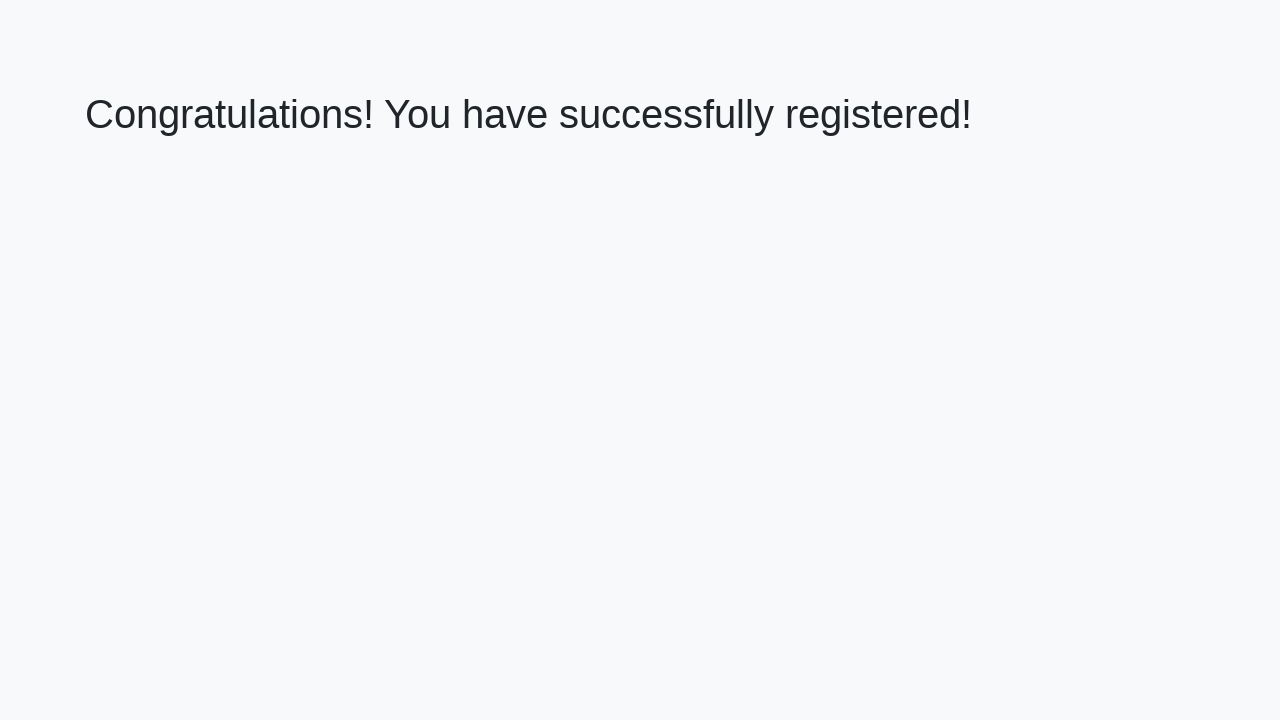